Tests that edits are saved when the input field loses focus (blur event).

Starting URL: https://demo.playwright.dev/todomvc

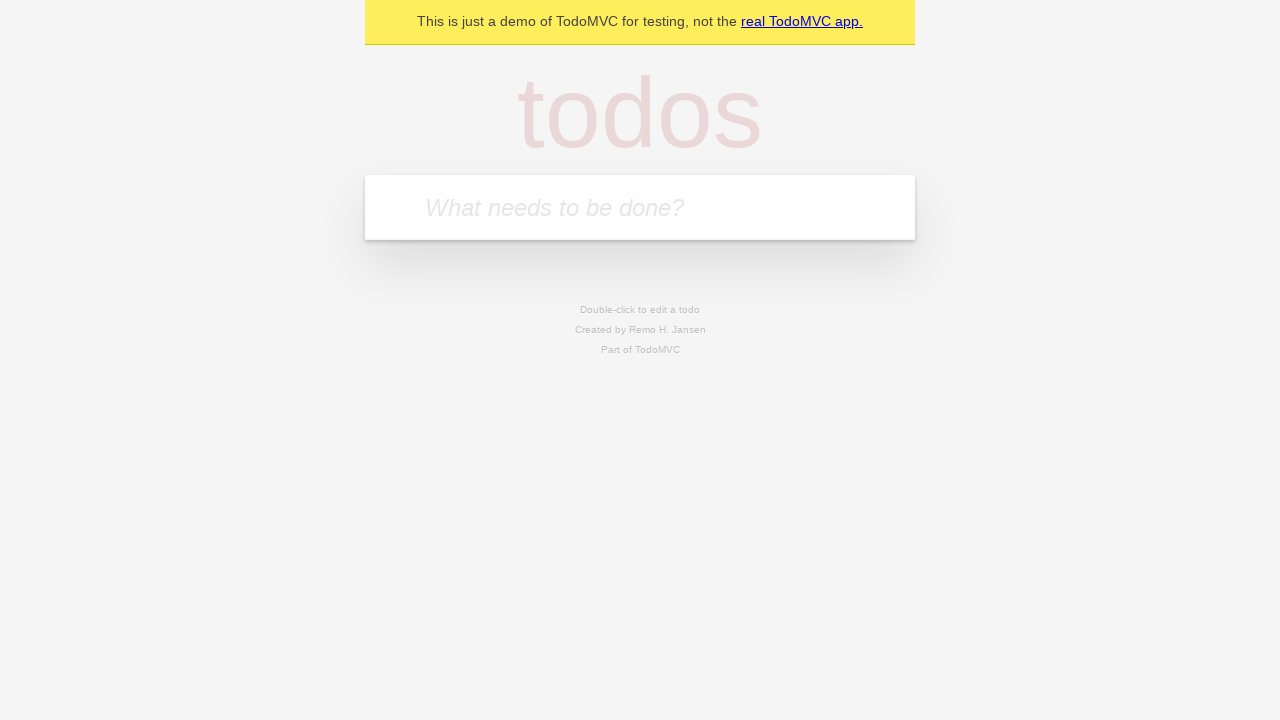

Filled new todo input with 'buy some cheese' on internal:attr=[placeholder="What needs to be done?"i]
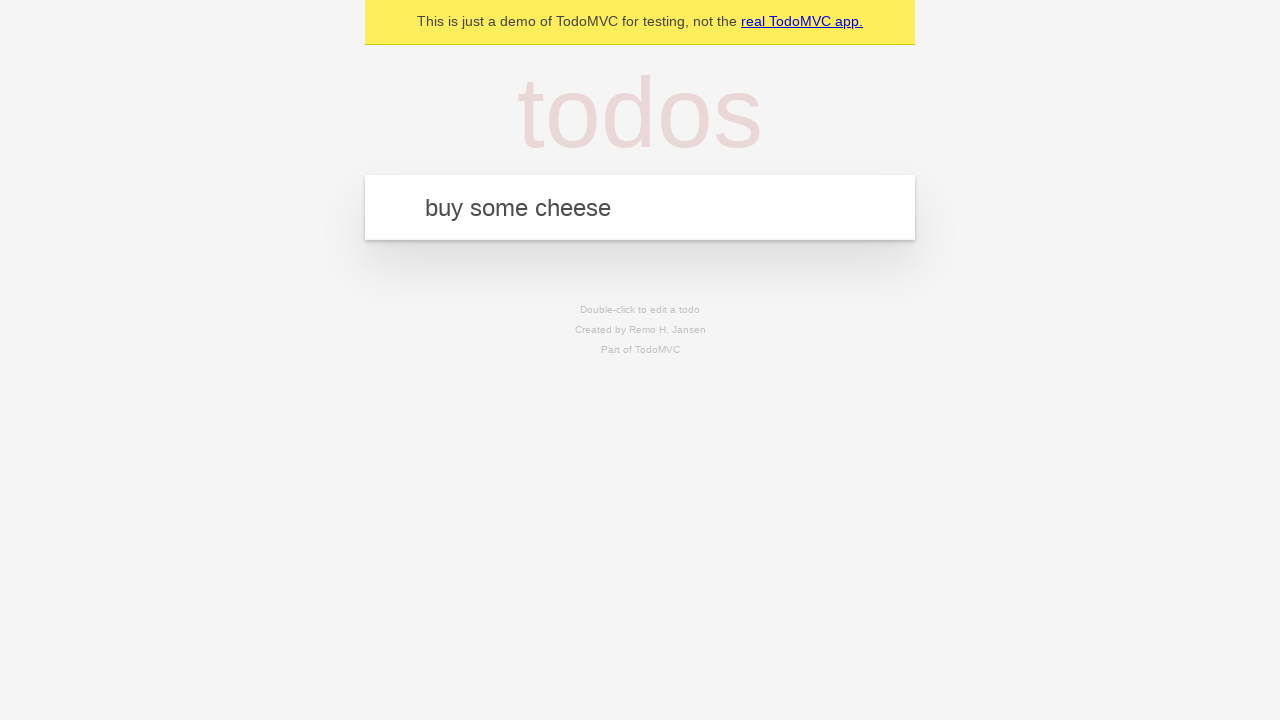

Pressed Enter to create first todo on internal:attr=[placeholder="What needs to be done?"i]
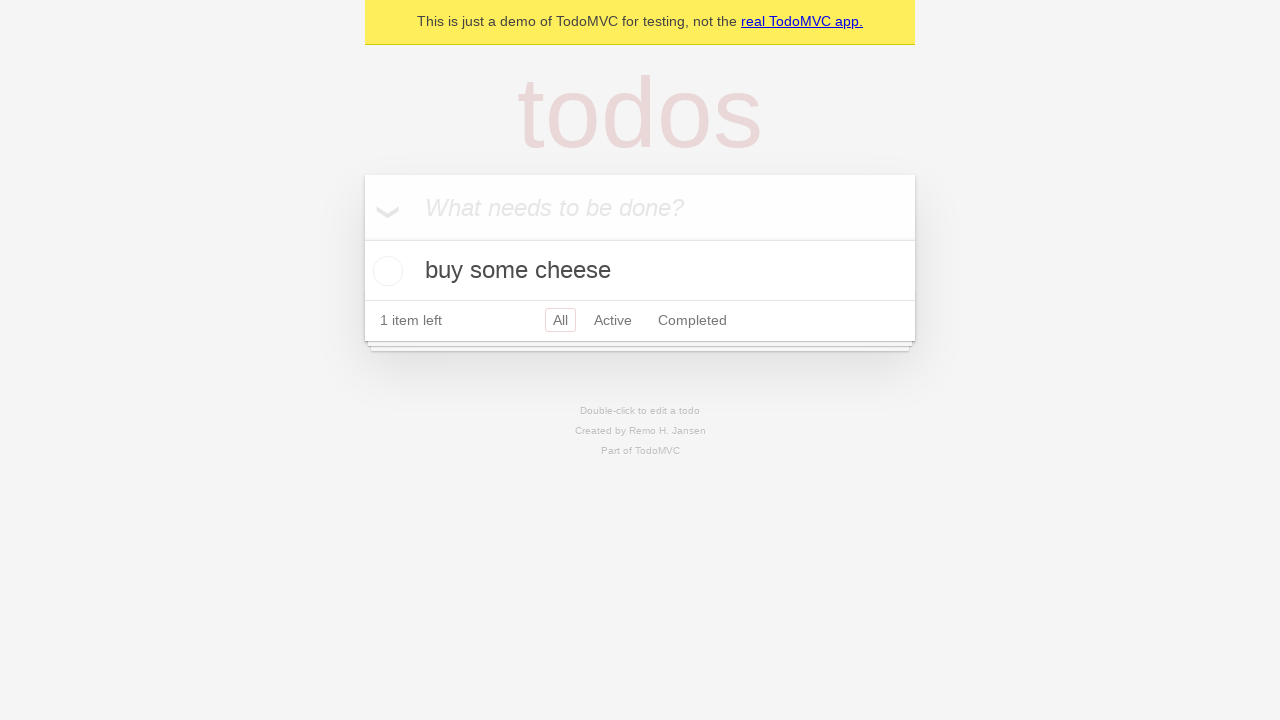

Filled new todo input with 'feed the cat' on internal:attr=[placeholder="What needs to be done?"i]
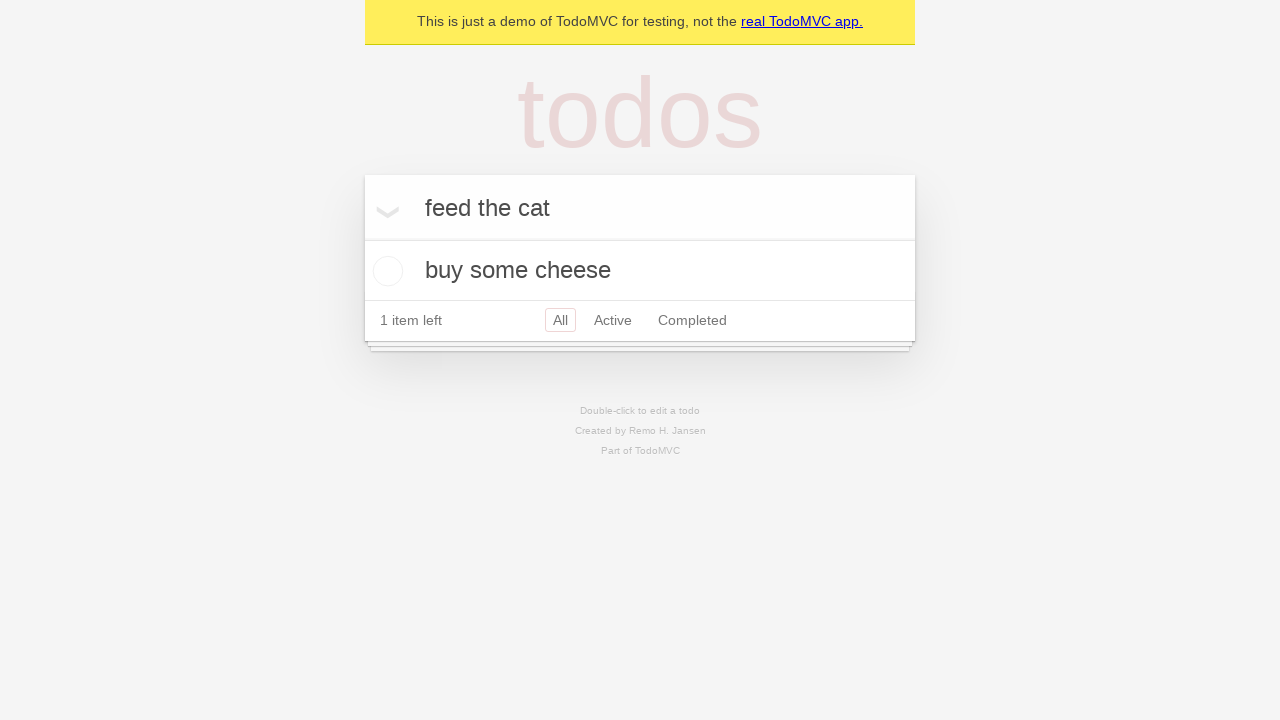

Pressed Enter to create second todo on internal:attr=[placeholder="What needs to be done?"i]
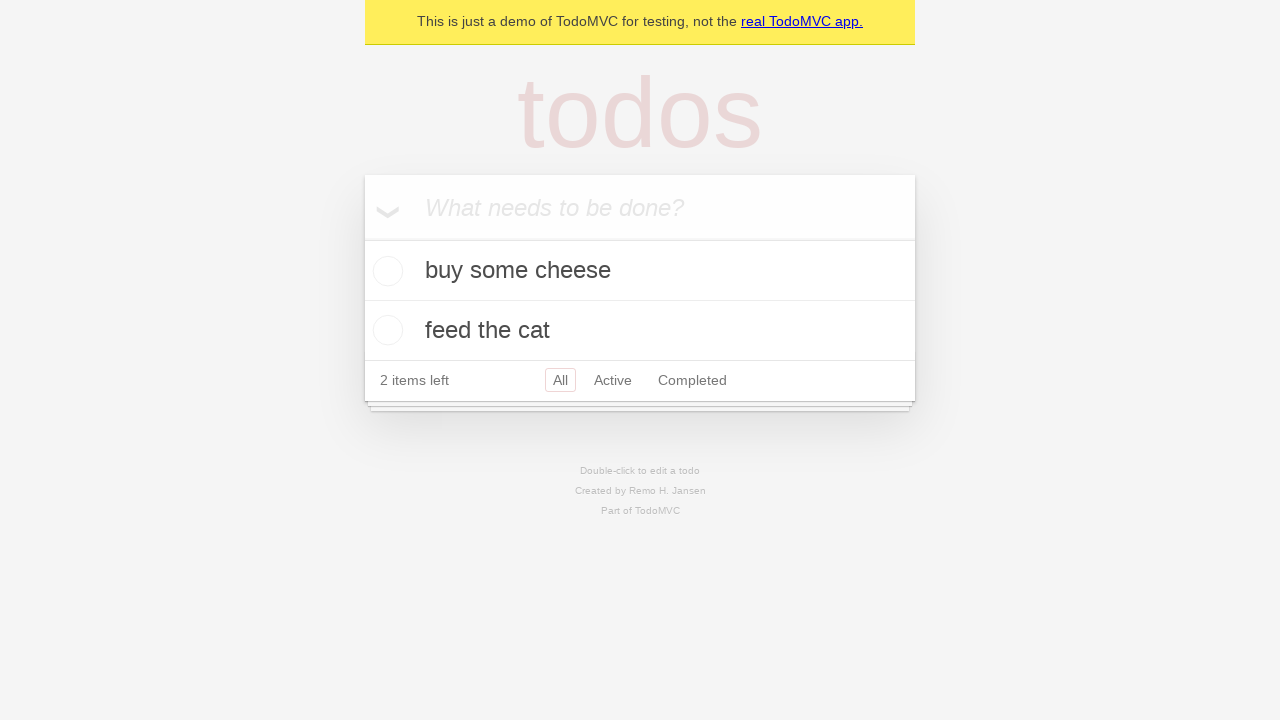

Filled new todo input with 'book a doctors appointment' on internal:attr=[placeholder="What needs to be done?"i]
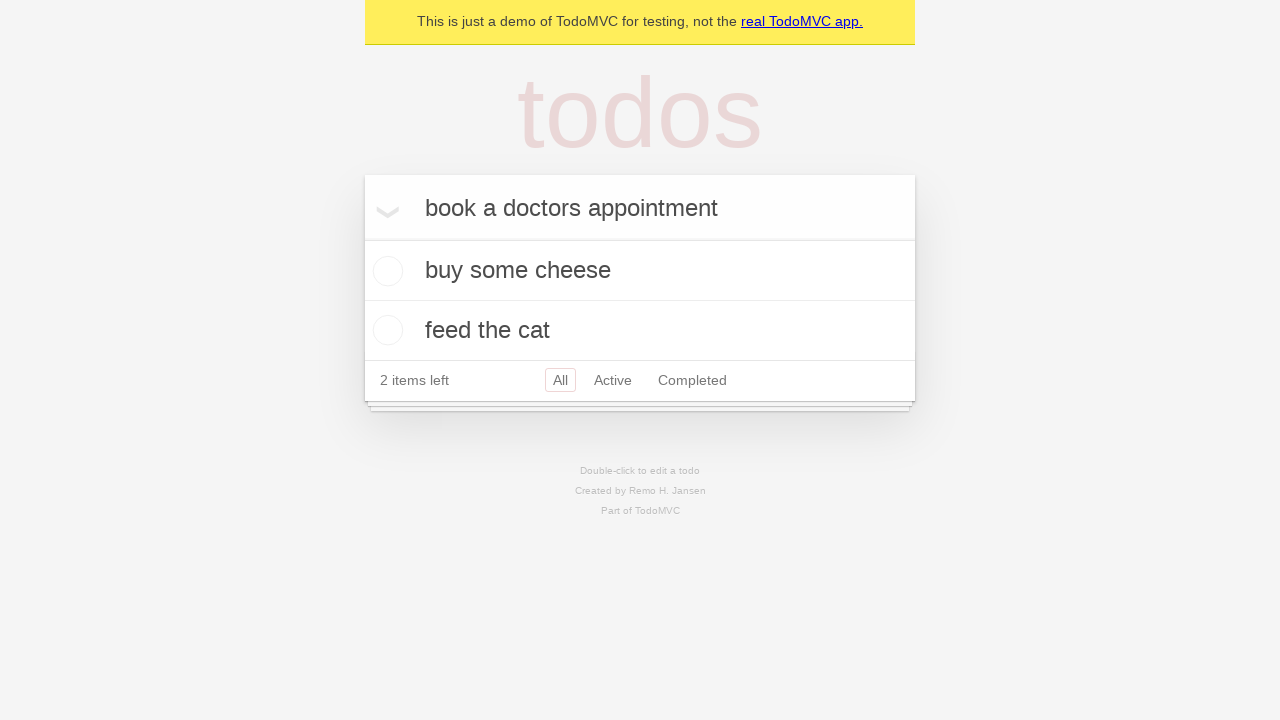

Pressed Enter to create third todo on internal:attr=[placeholder="What needs to be done?"i]
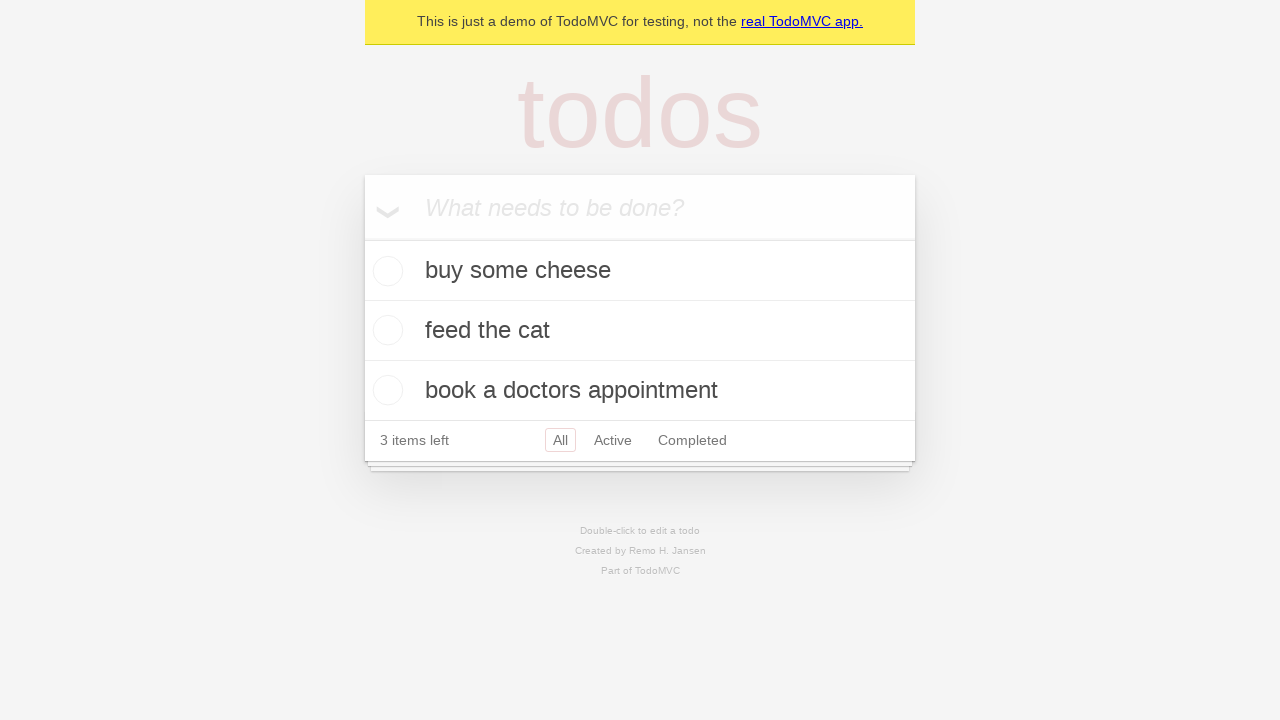

Double-clicked second todo item to enter edit mode at (640, 331) on internal:testid=[data-testid="todo-item"s] >> nth=1
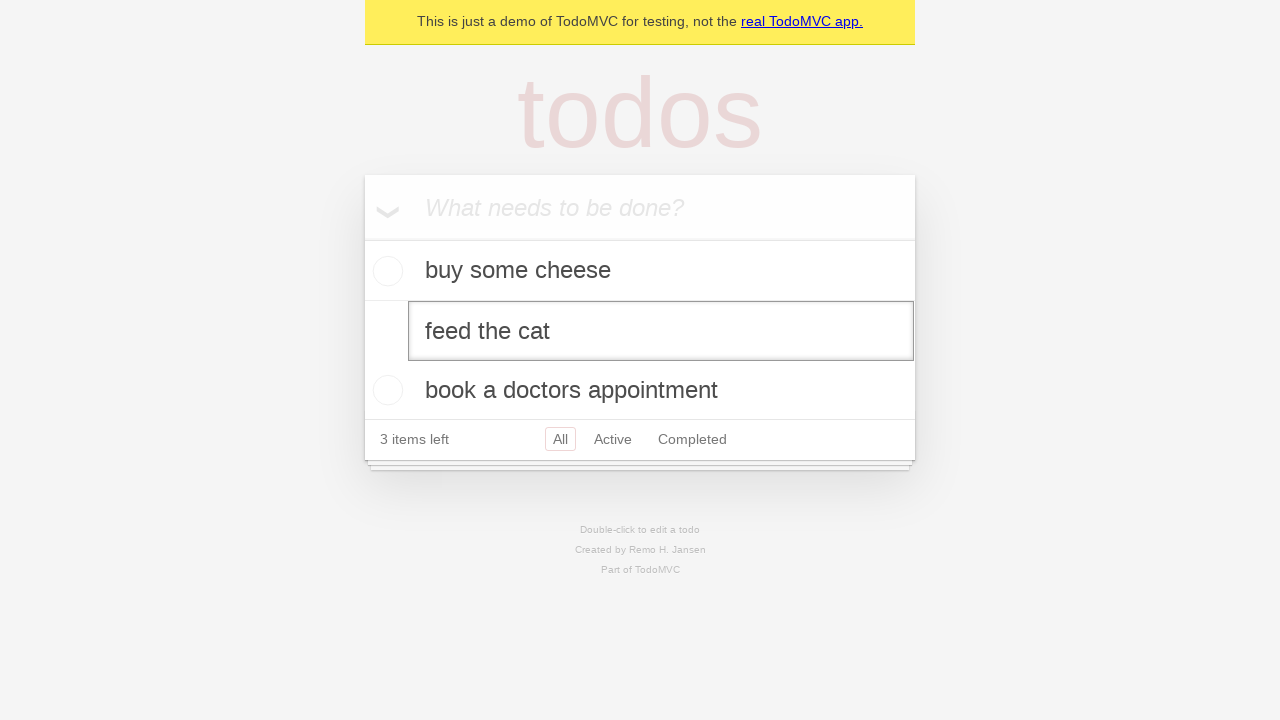

Filled edit input with 'buy some sausages' on internal:testid=[data-testid="todo-item"s] >> nth=1 >> internal:role=textbox[nam
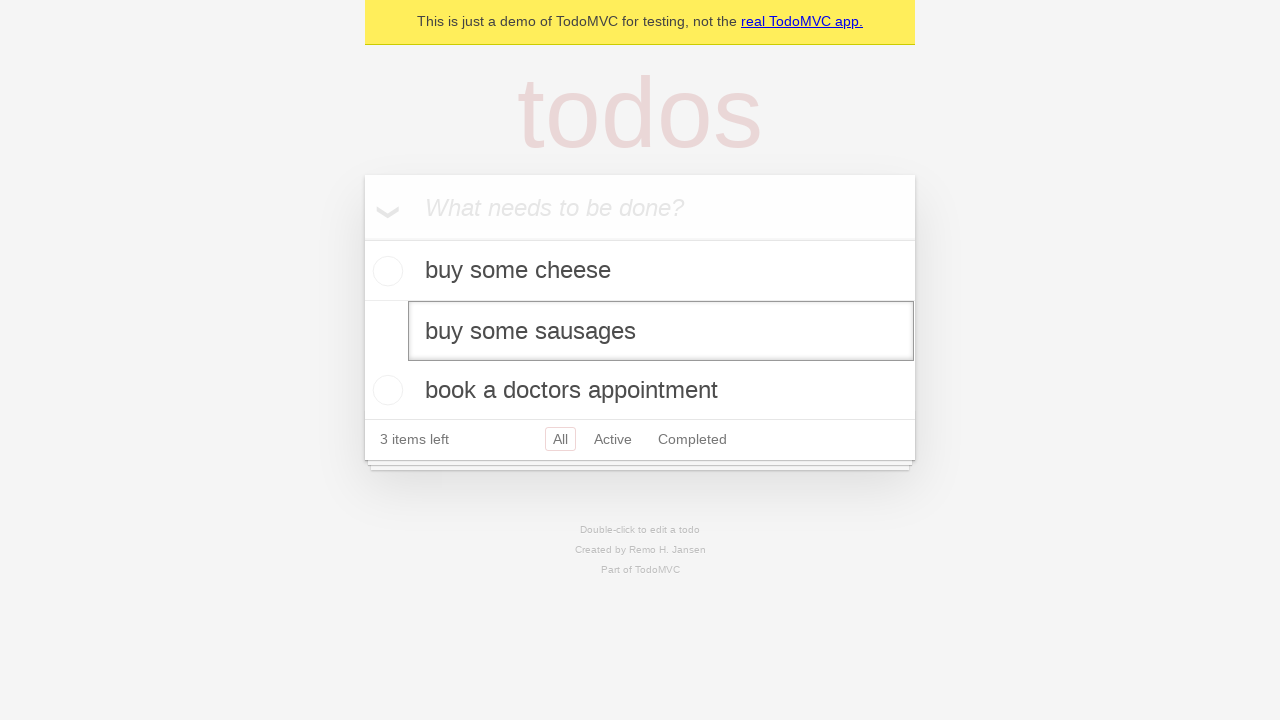

Dispatched blur event to save edited todo
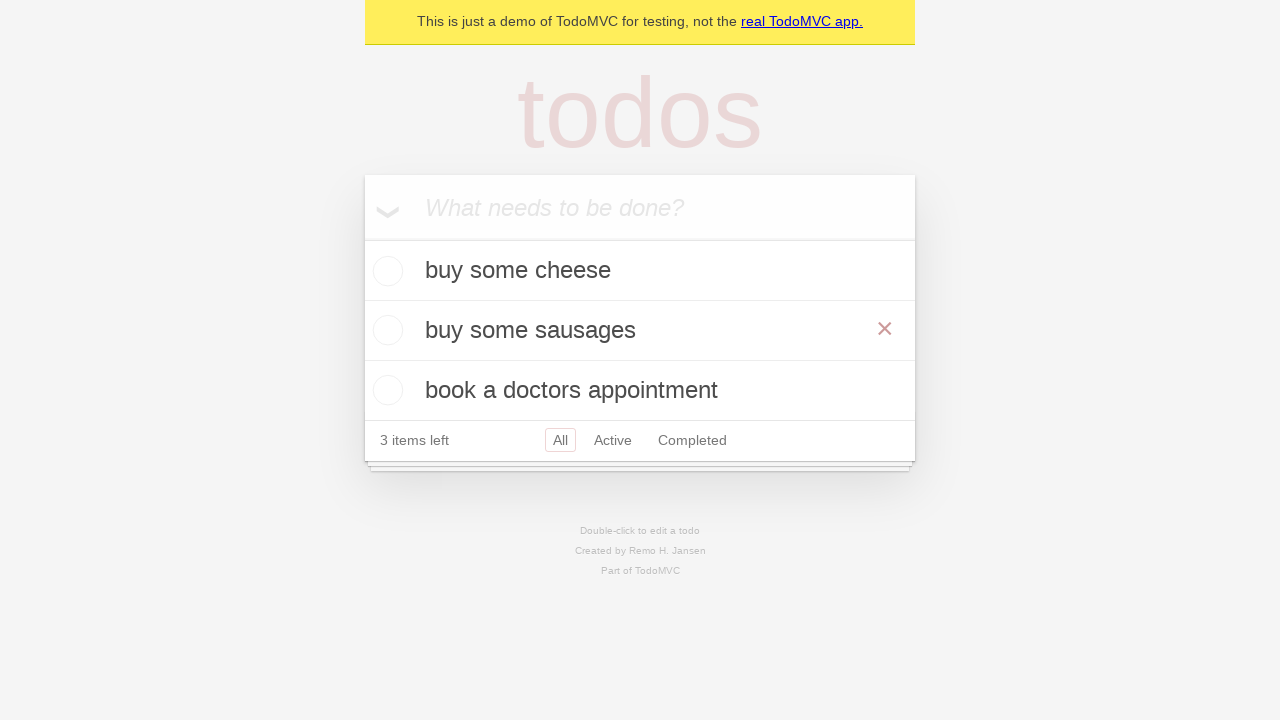

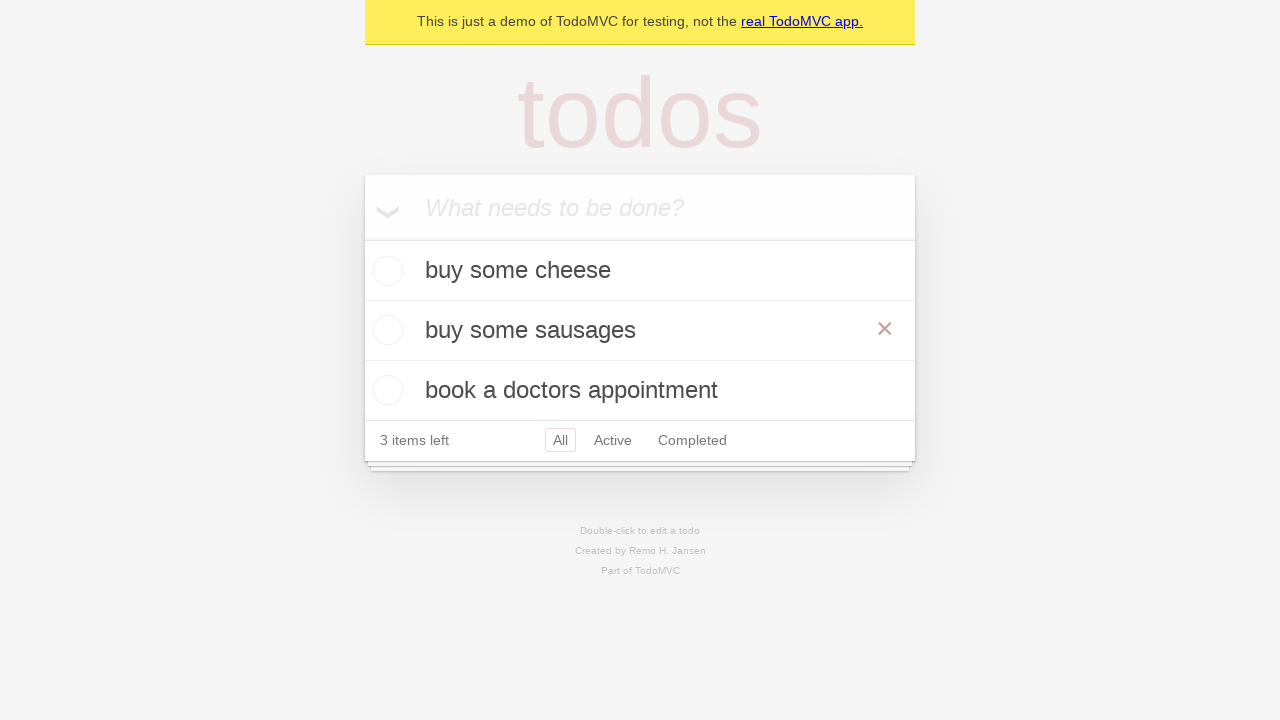